Tests that the browser back button works correctly with filter navigation

Starting URL: https://demo.playwright.dev/todomvc

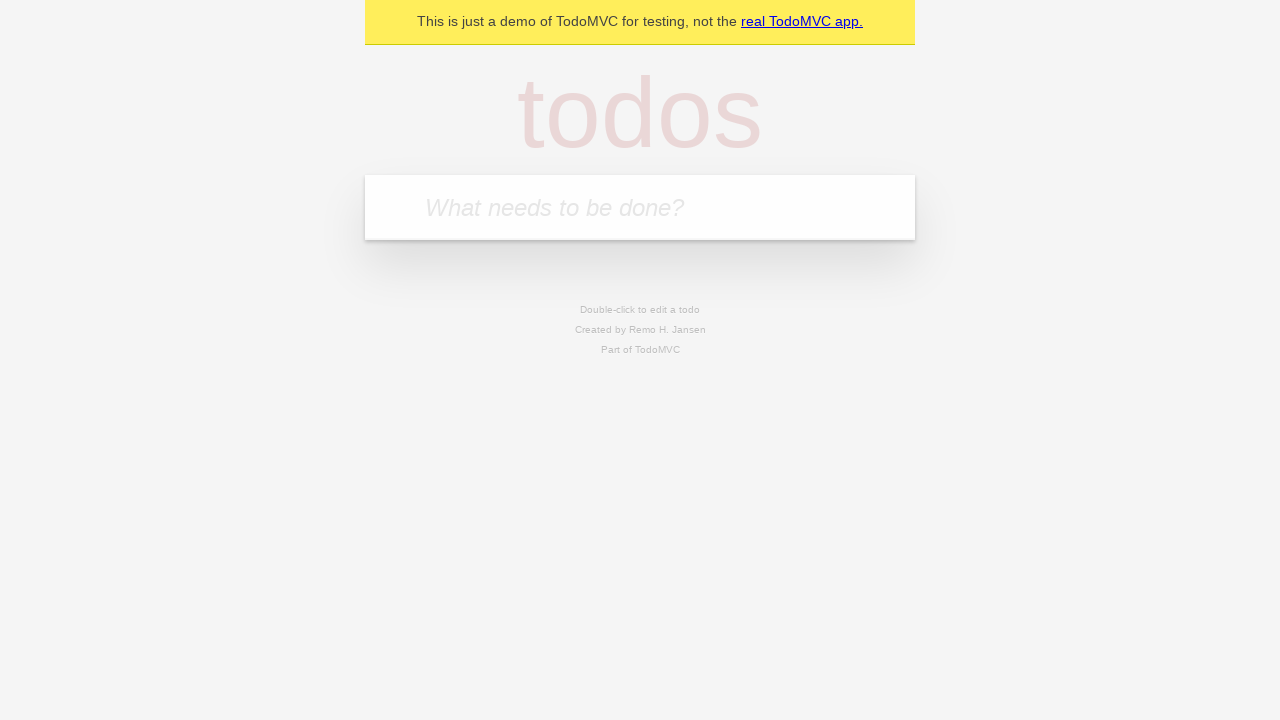

Filled todo input with 'buy some cheese' on internal:attr=[placeholder="What needs to be done?"i]
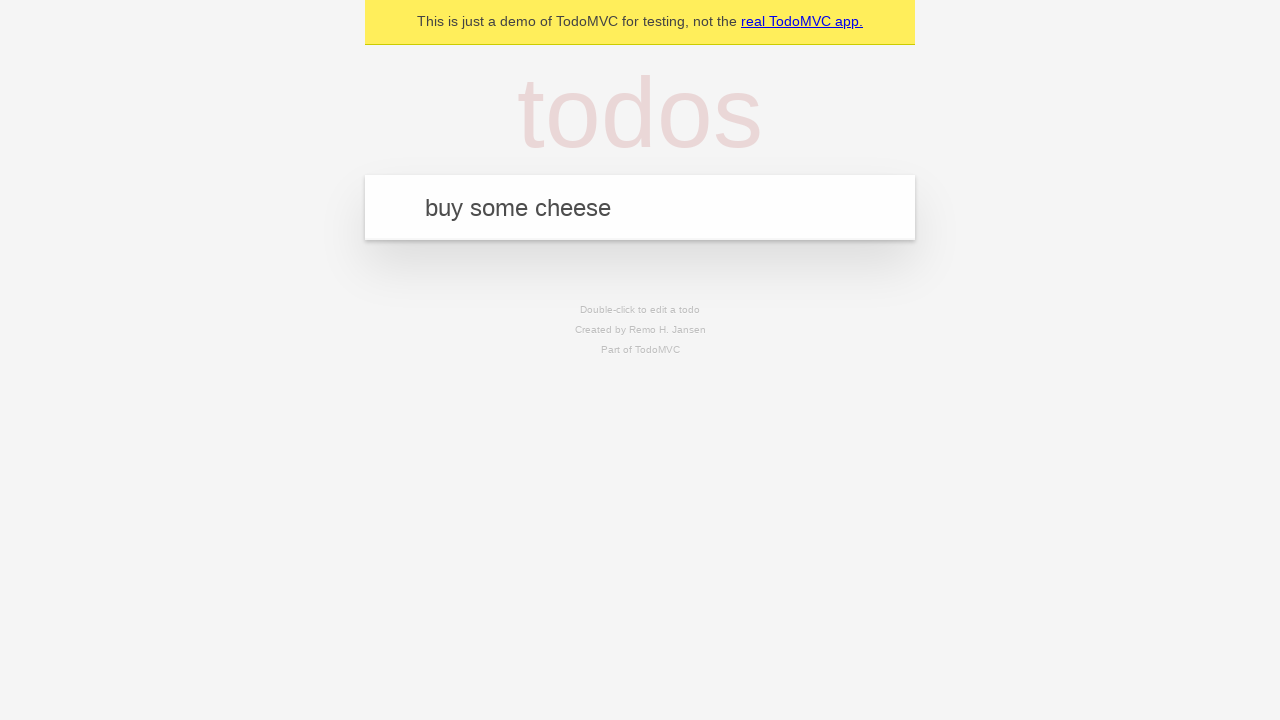

Pressed Enter to add todo 'buy some cheese' on internal:attr=[placeholder="What needs to be done?"i]
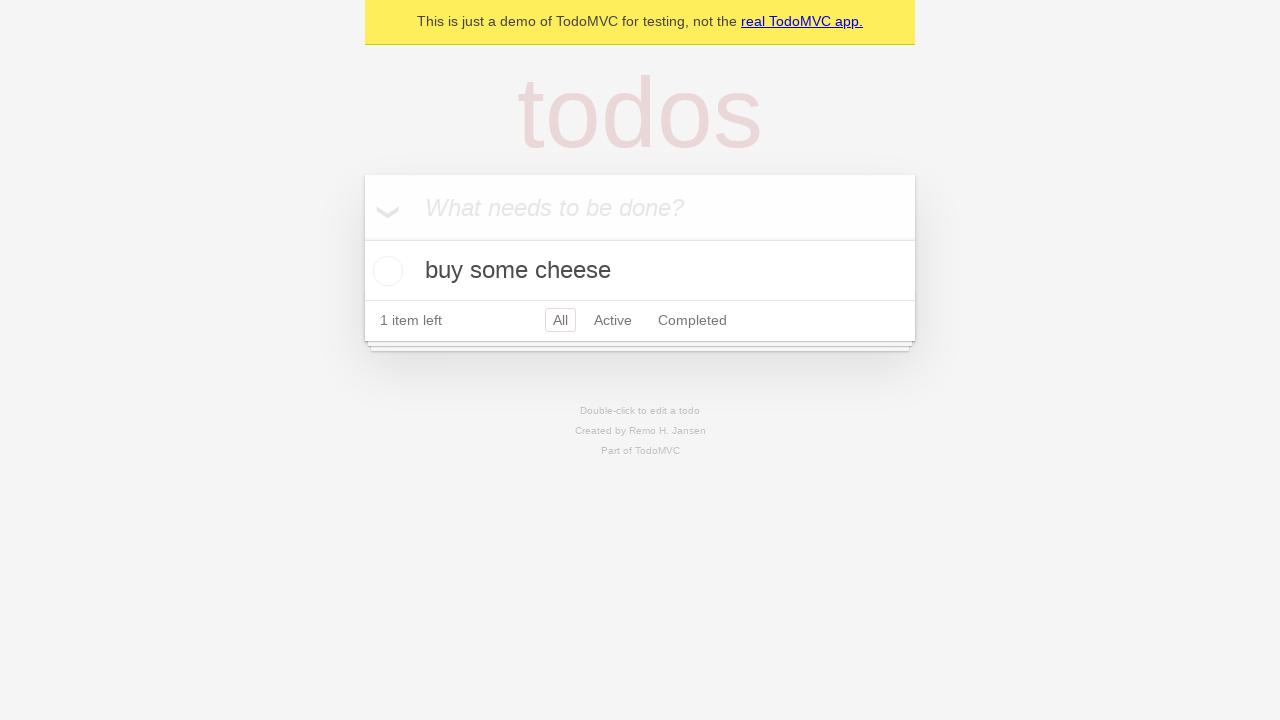

Filled todo input with 'feed the cat' on internal:attr=[placeholder="What needs to be done?"i]
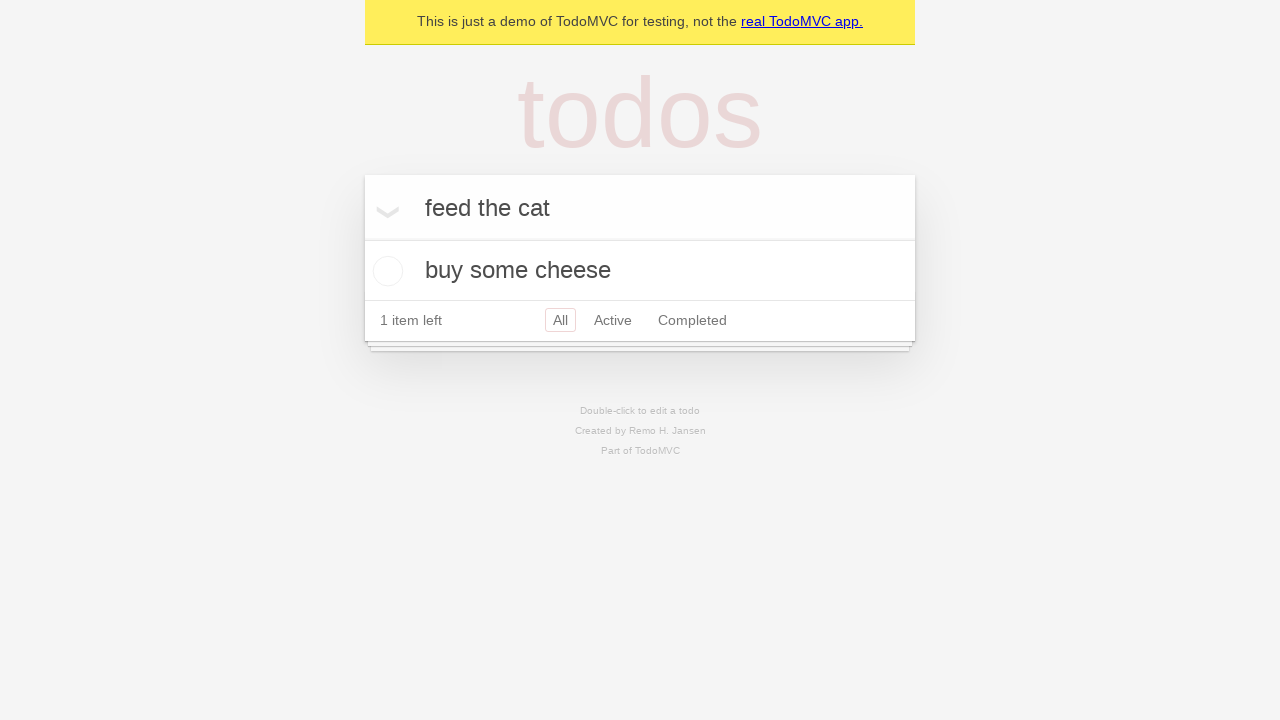

Pressed Enter to add todo 'feed the cat' on internal:attr=[placeholder="What needs to be done?"i]
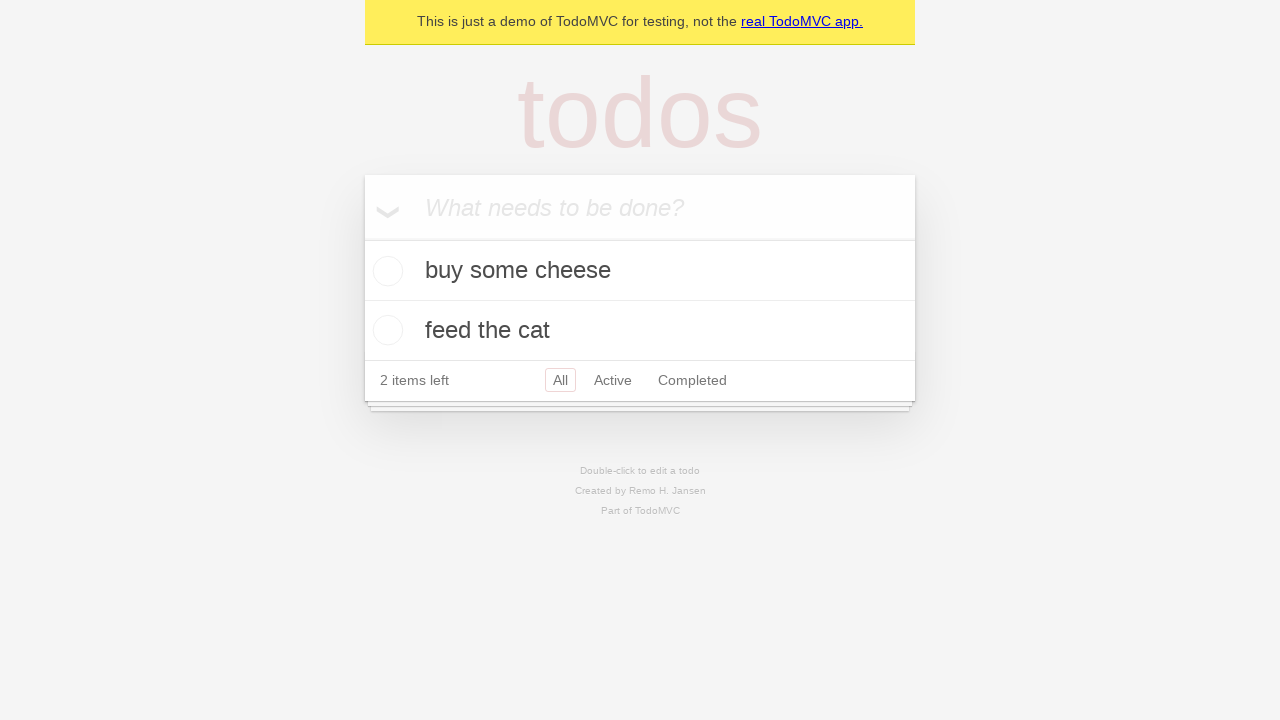

Filled todo input with 'book a doctors appointment' on internal:attr=[placeholder="What needs to be done?"i]
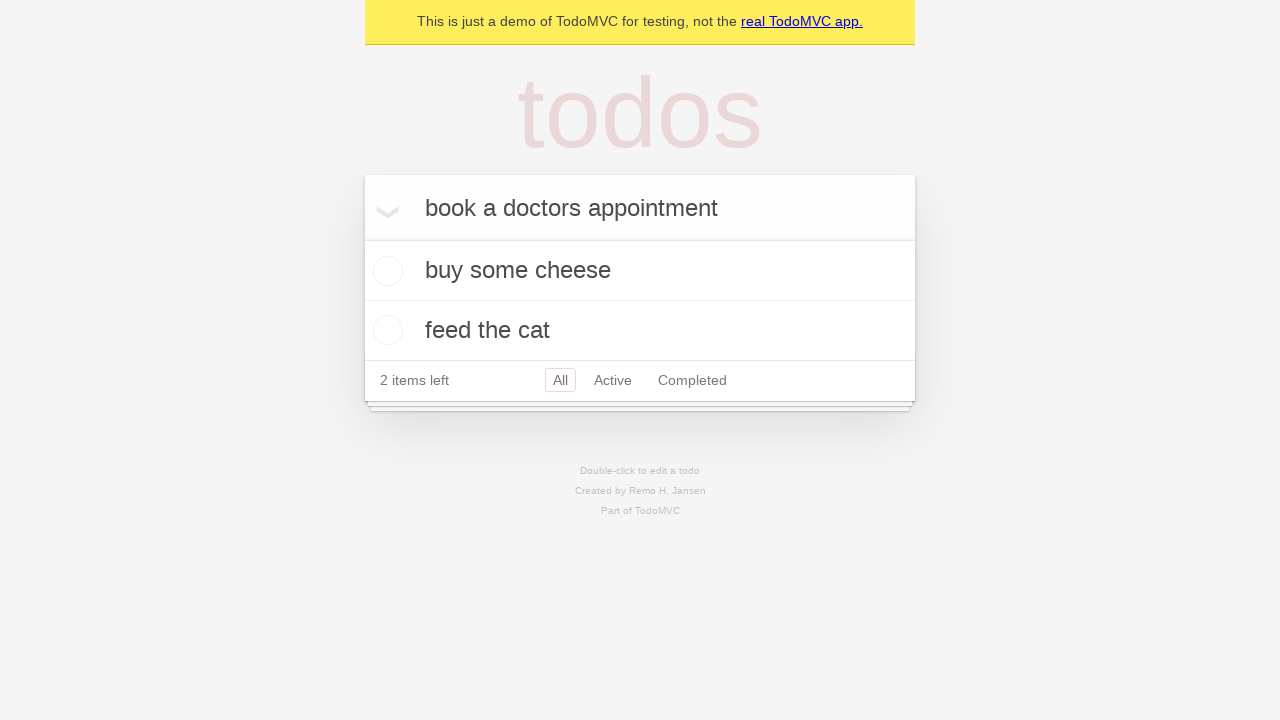

Pressed Enter to add todo 'book a doctors appointment' on internal:attr=[placeholder="What needs to be done?"i]
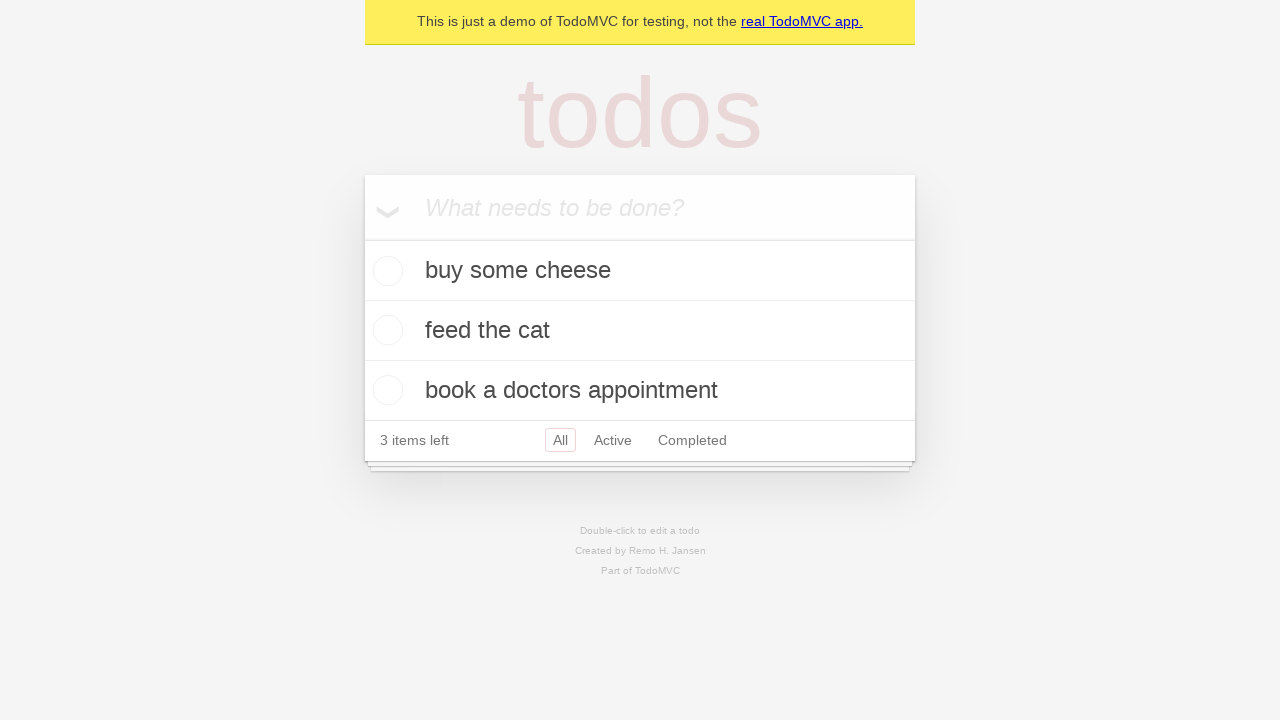

All 3 todo items have been added
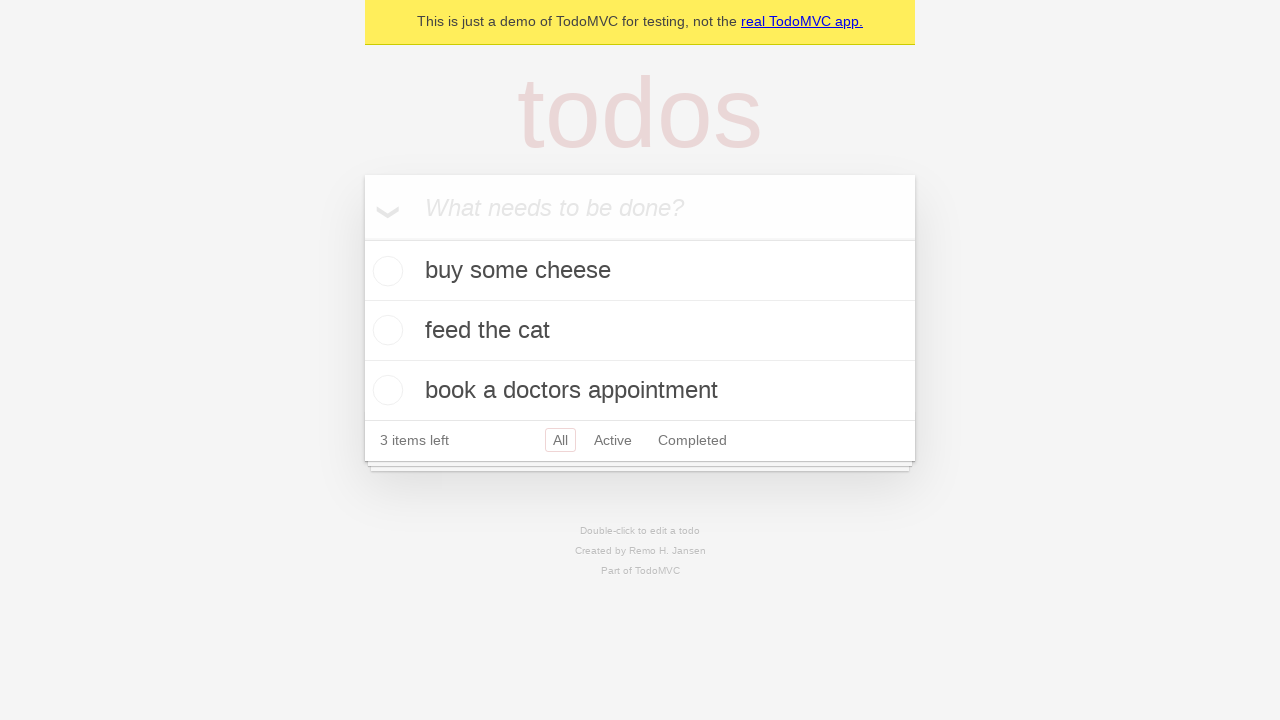

Checked the second todo item at (385, 330) on internal:testid=[data-testid="todo-item"s] >> nth=1 >> internal:role=checkbox
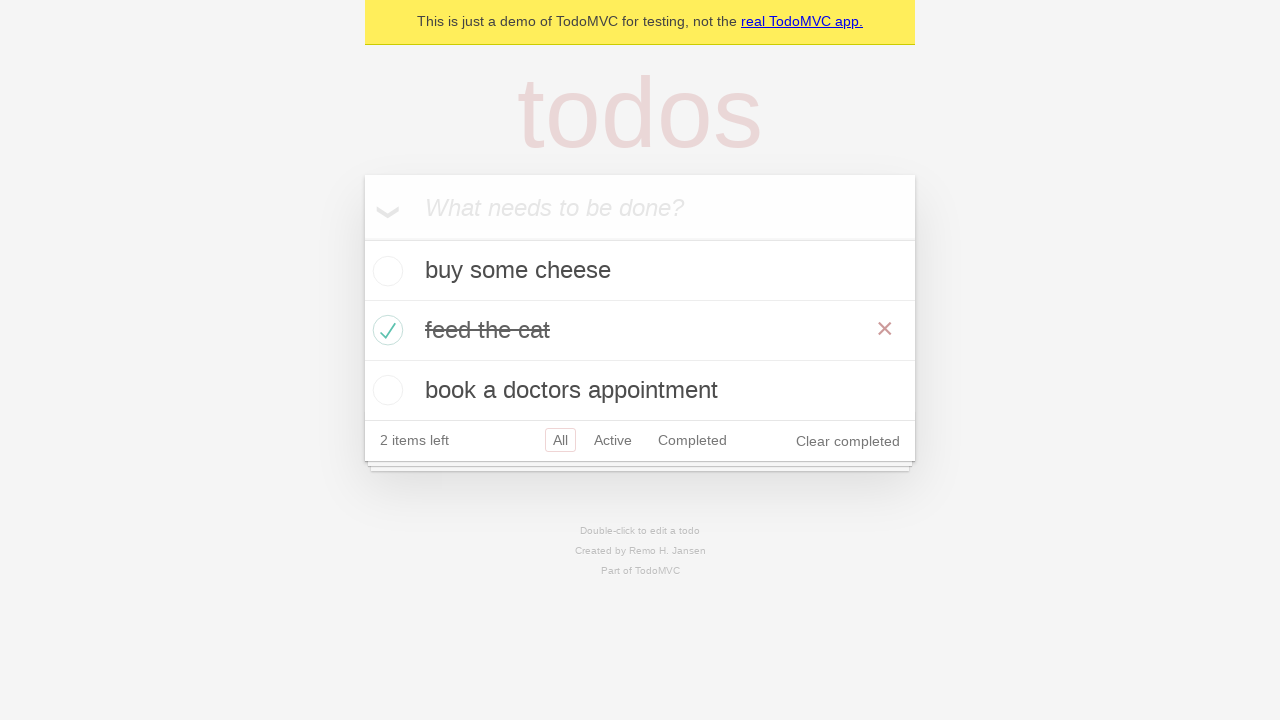

Clicked 'All' filter link at (560, 440) on internal:role=link[name="All"i]
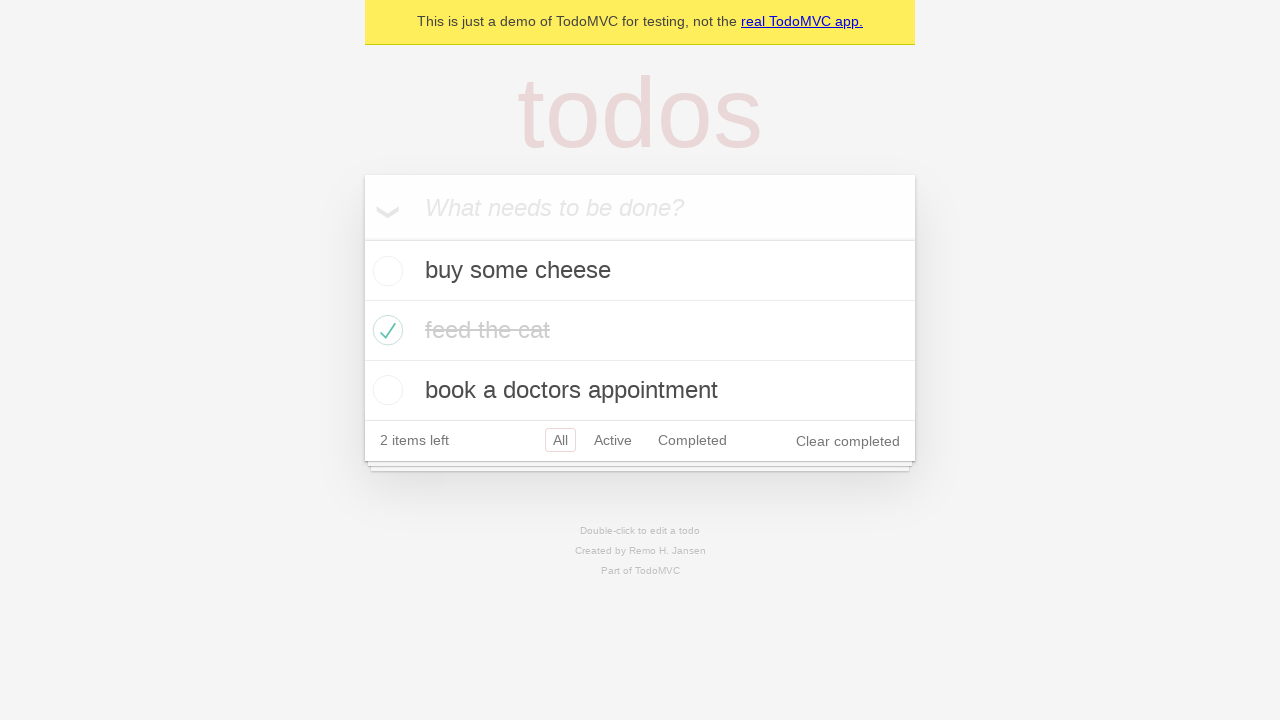

Clicked 'Active' filter link at (613, 440) on internal:role=link[name="Active"i]
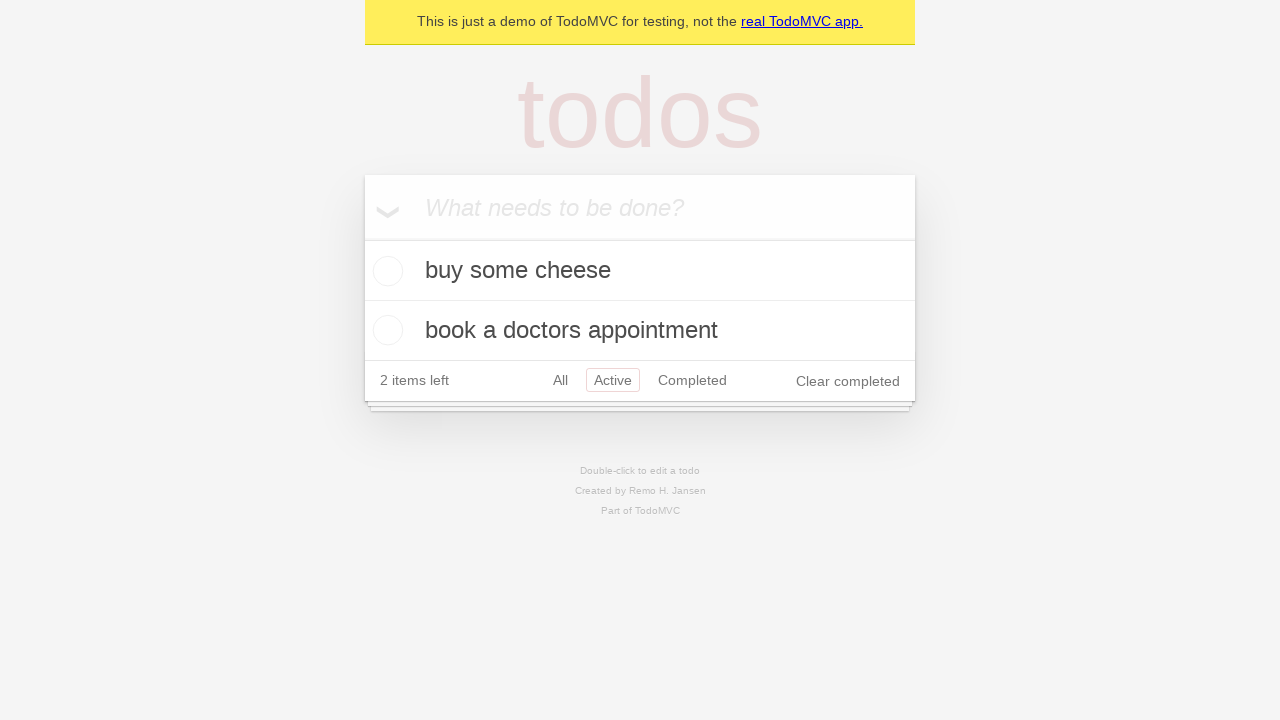

Clicked 'Completed' filter link at (692, 380) on internal:role=link[name="Completed"i]
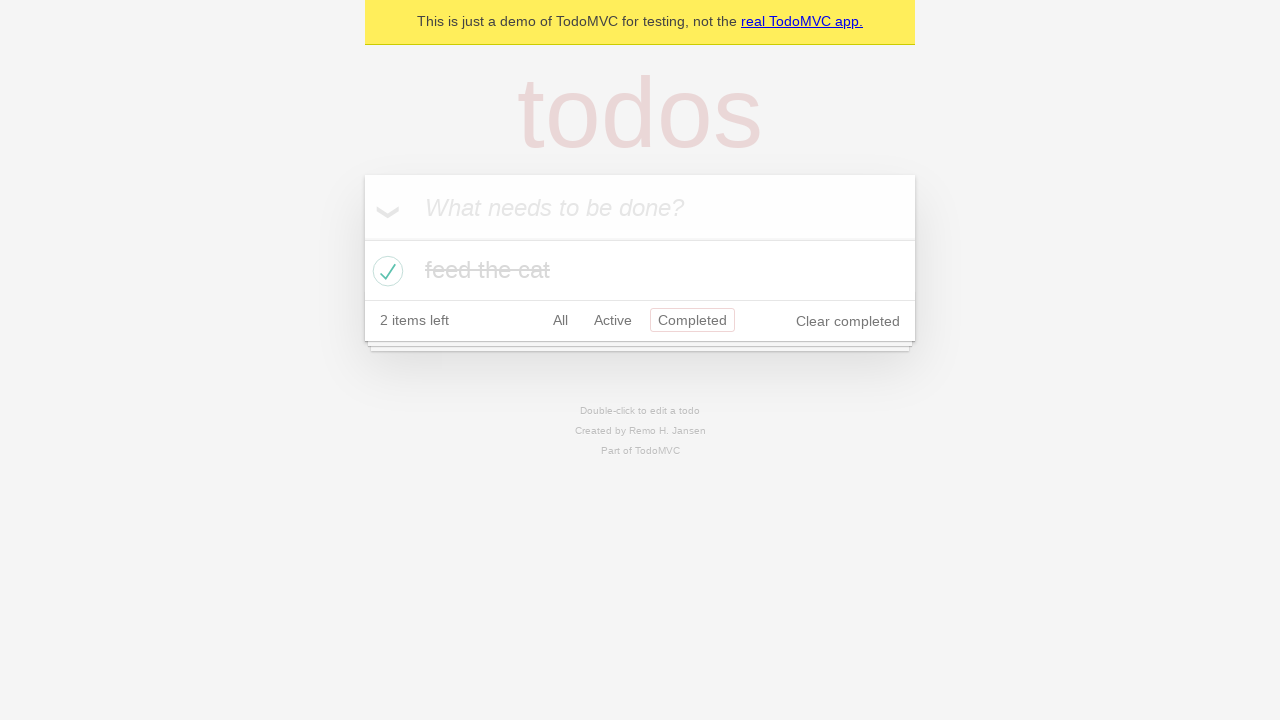

Navigated back using browser back button (from Completed to Active)
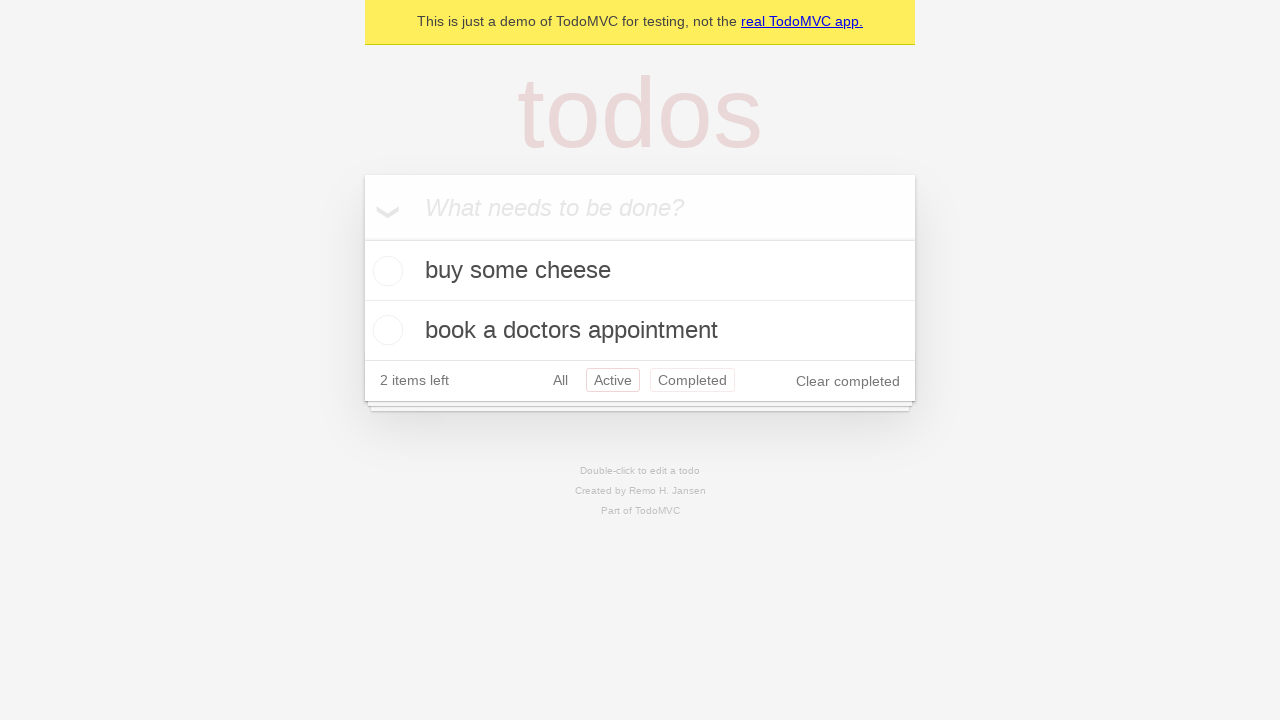

Navigated back using browser back button (from Active to All)
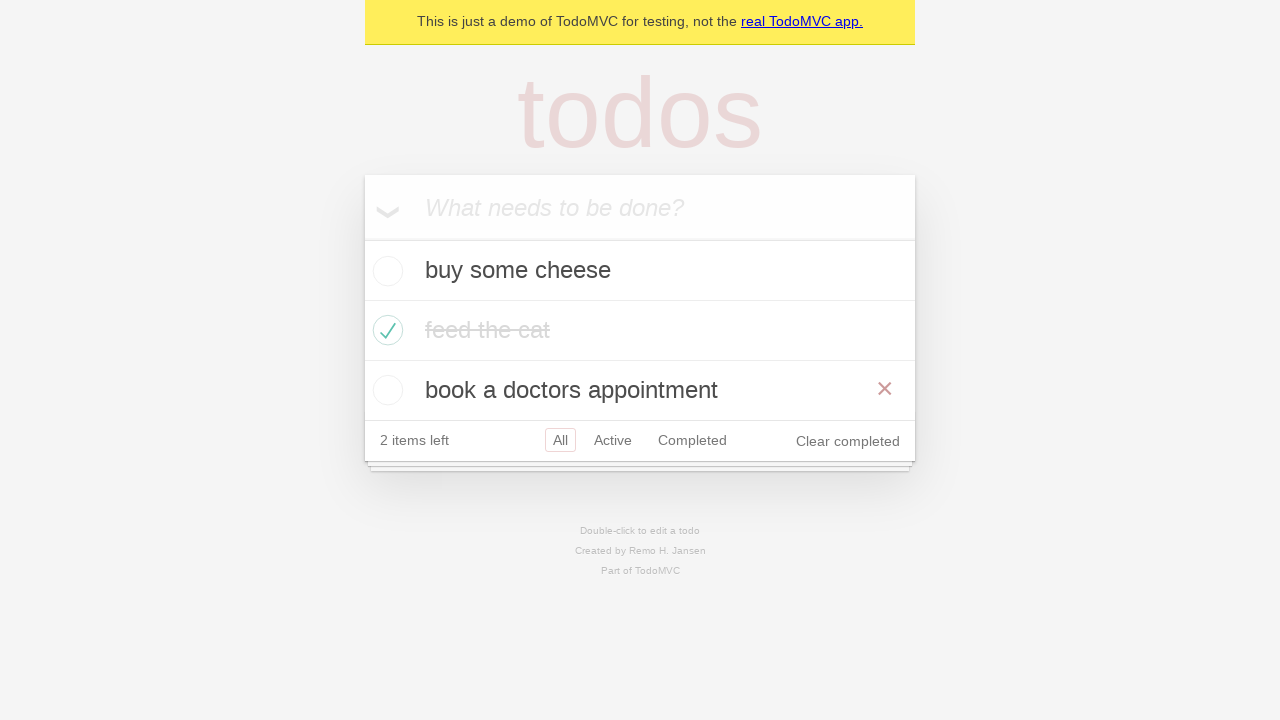

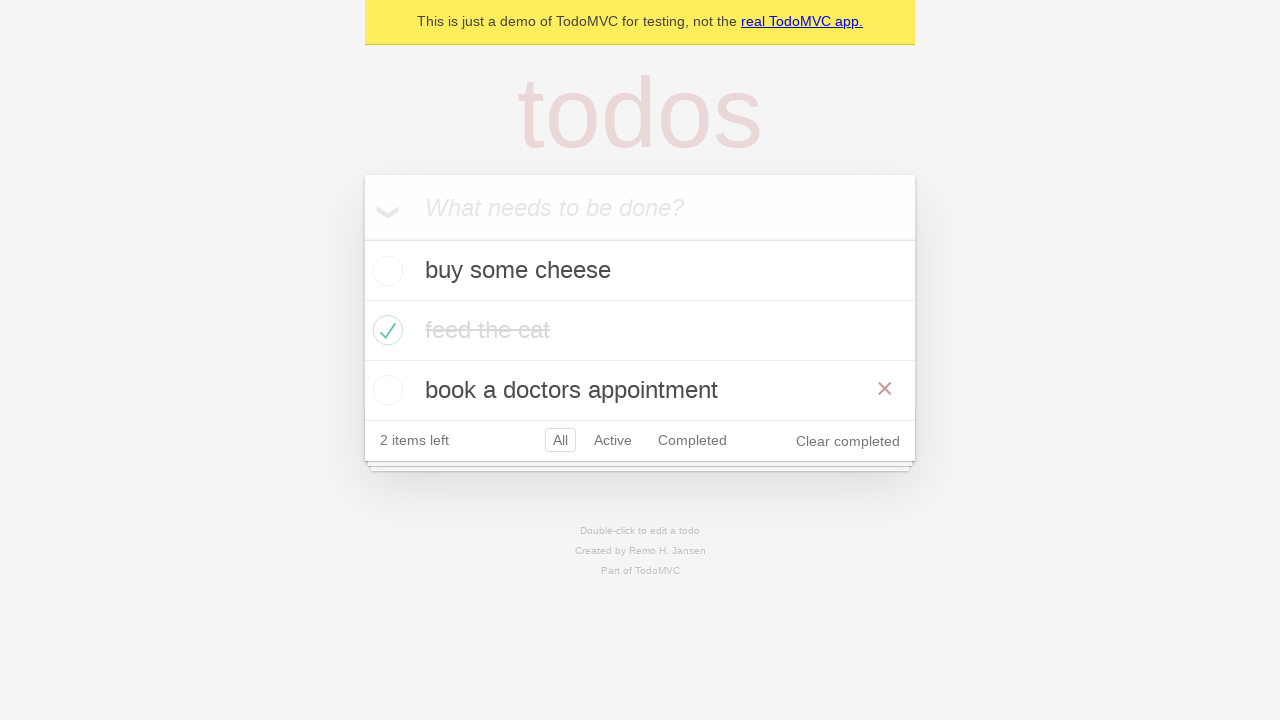